Tests browser tab handling by clicking a button that opens a new tab, then switching to the new tab and verifying the heading text is present.

Starting URL: https://demoqa.com/browser-windows

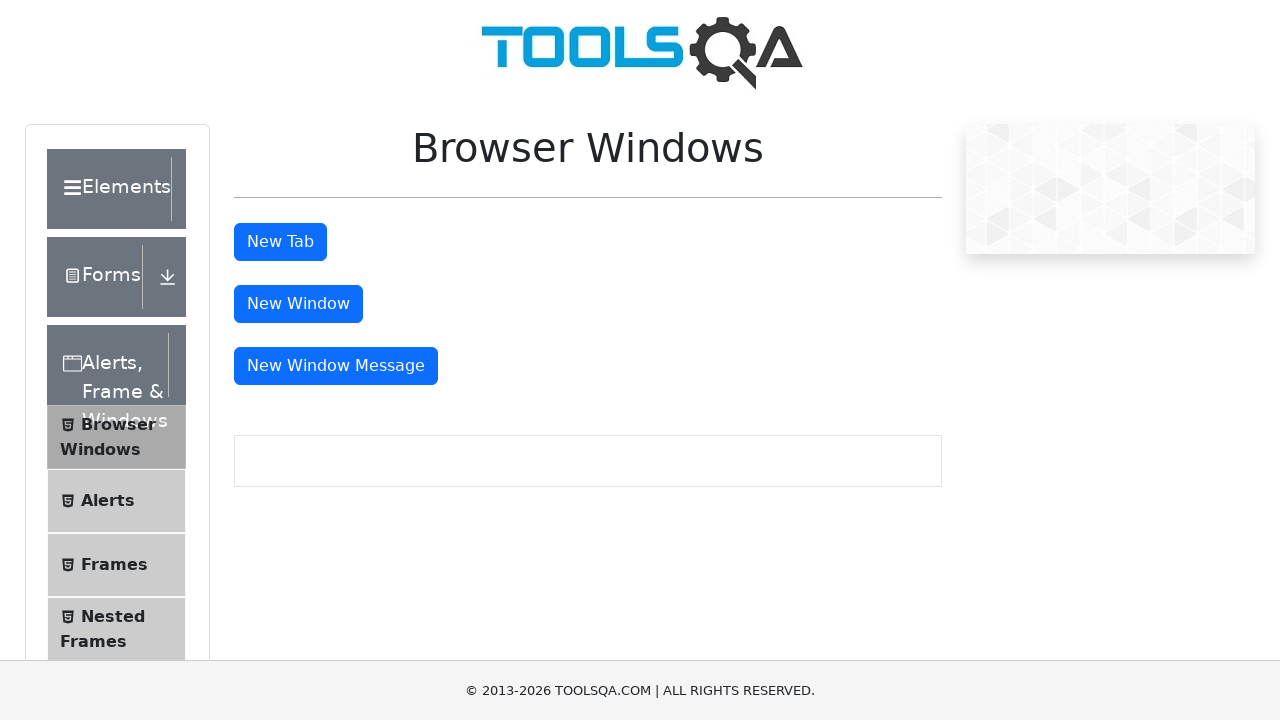

Clicked tab button to open new tab at (280, 242) on #tabButton
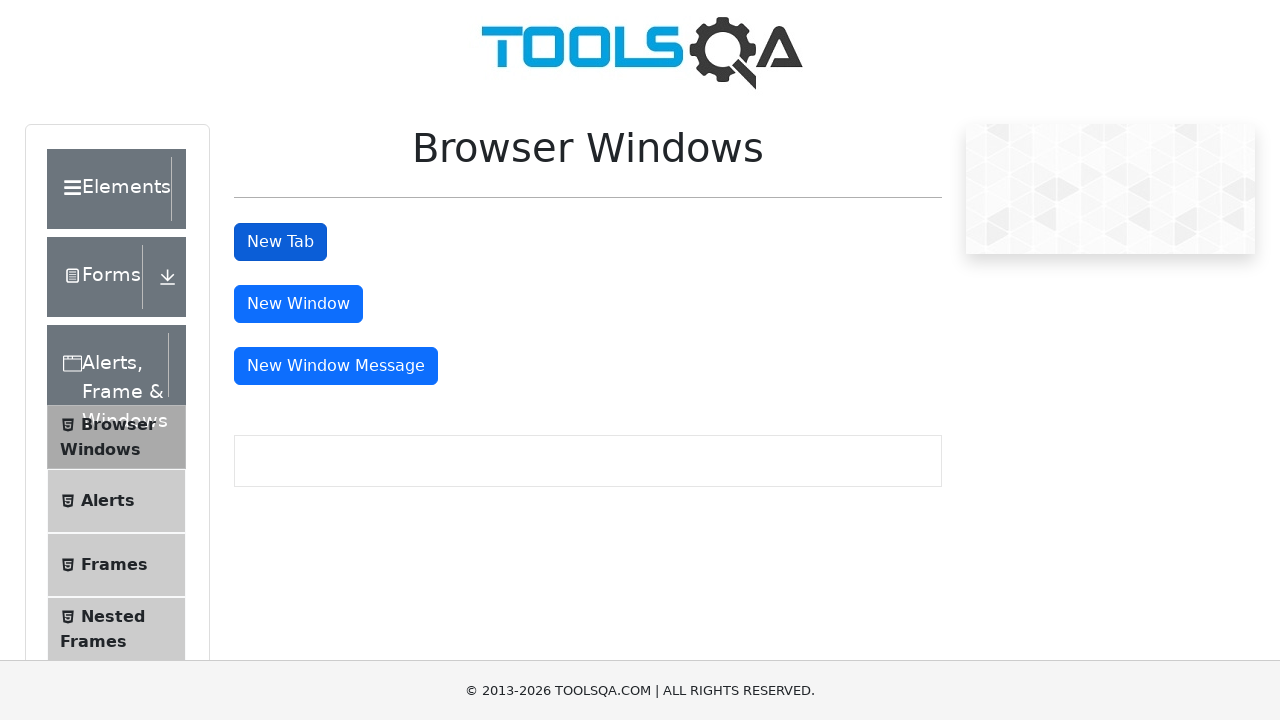

Captured new page/tab instance
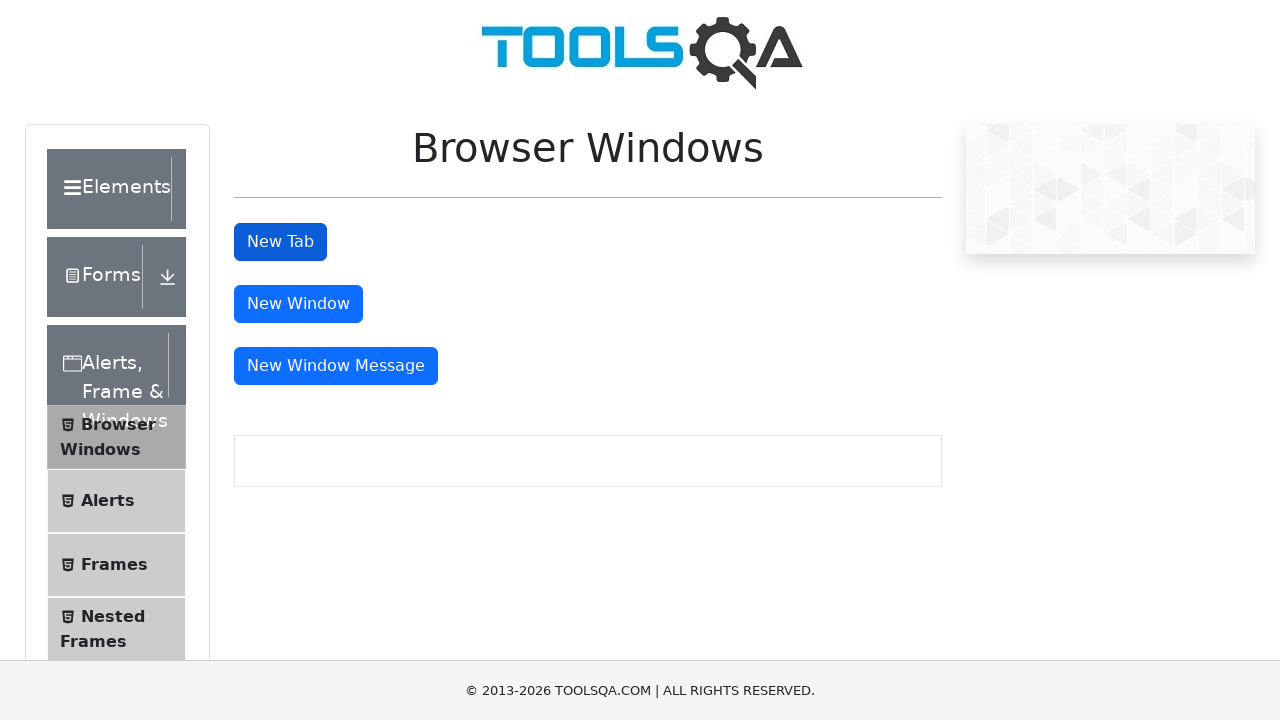

New page finished loading
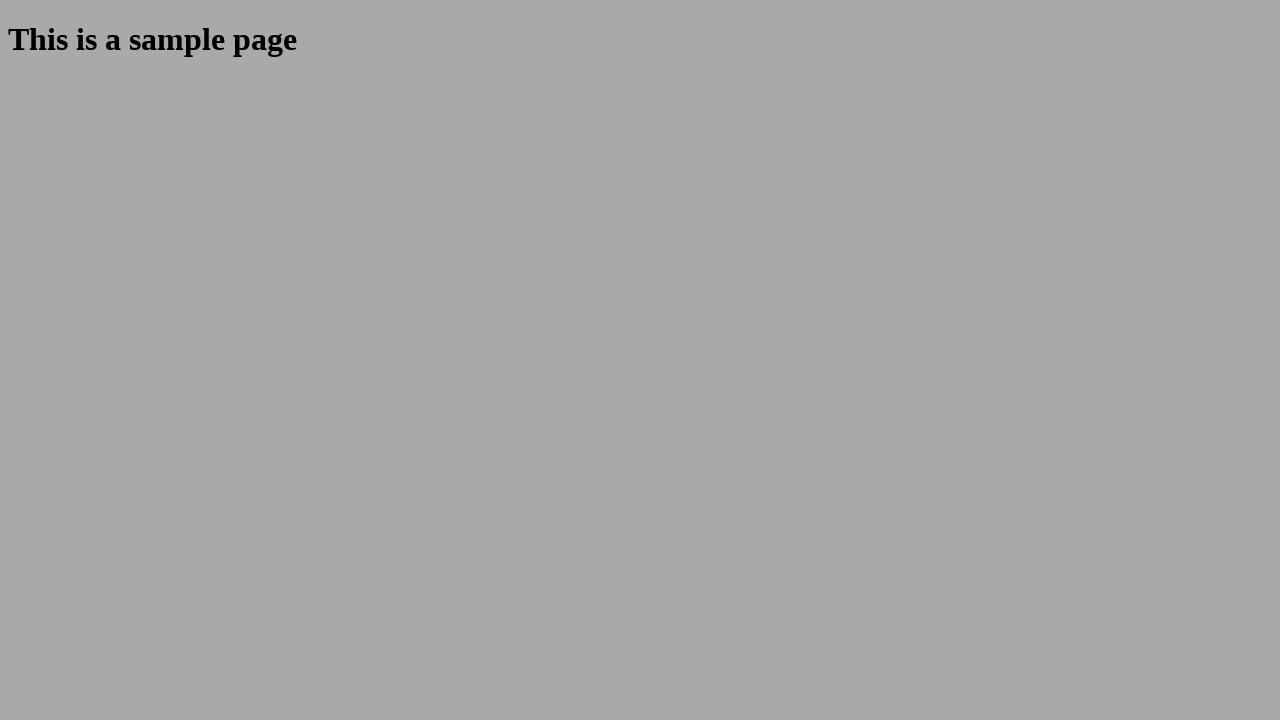

Sample heading element appeared in new tab
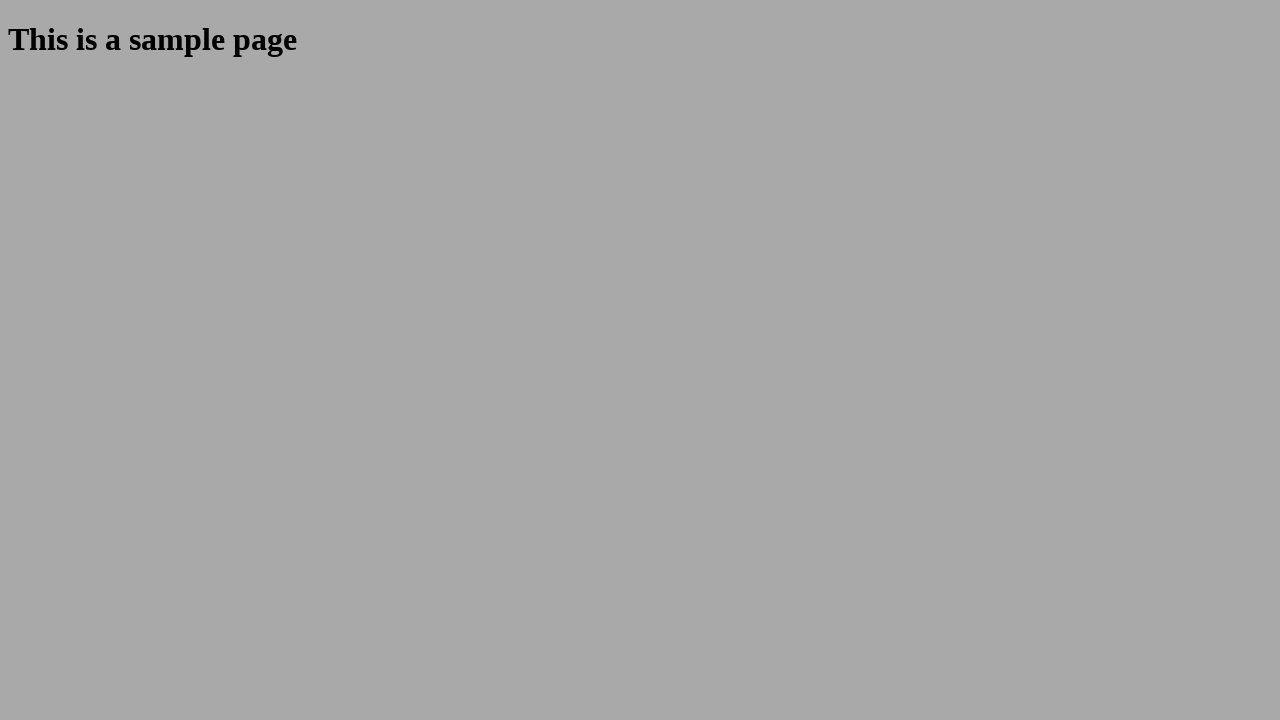

Retrieved heading text: 'This is a sample page'
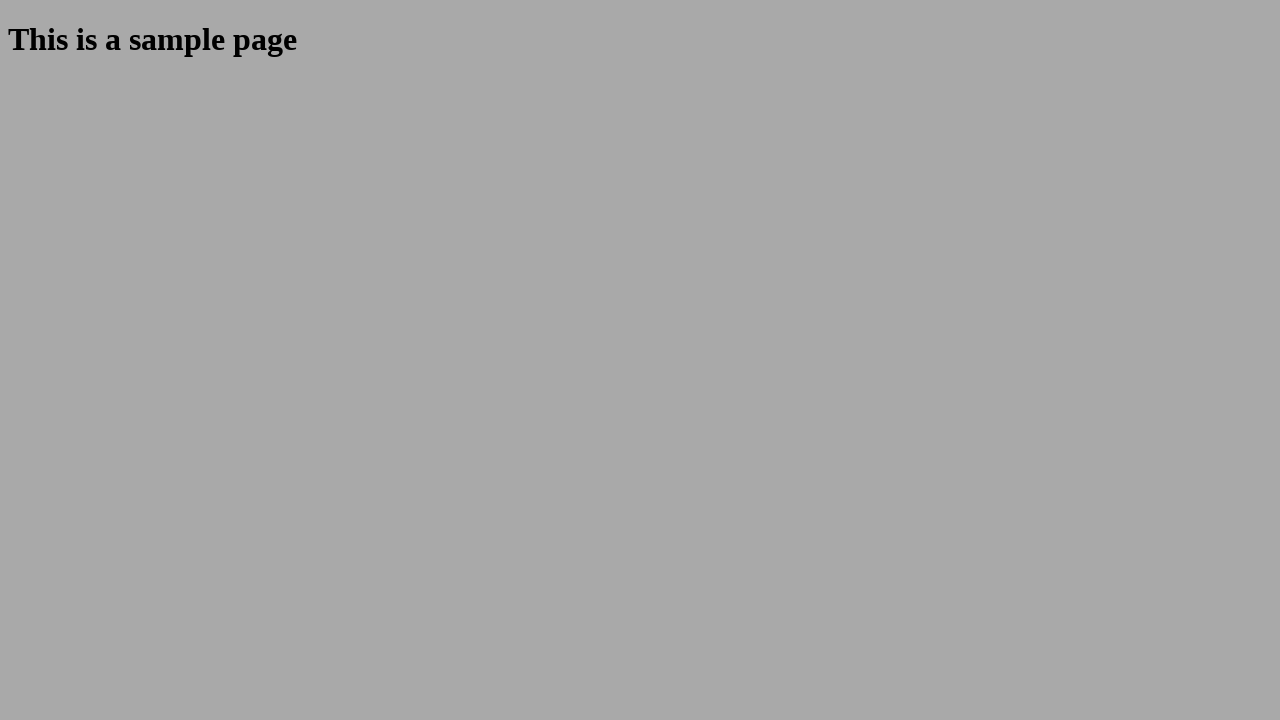

Closed new tab
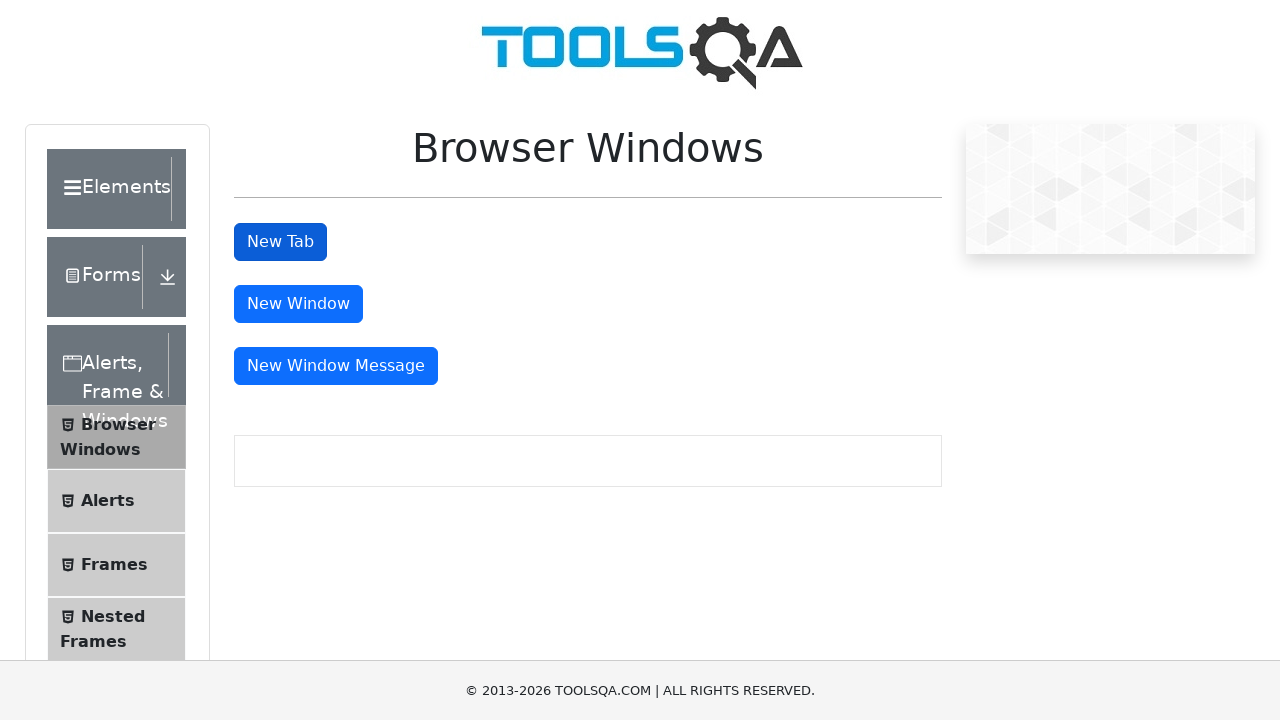

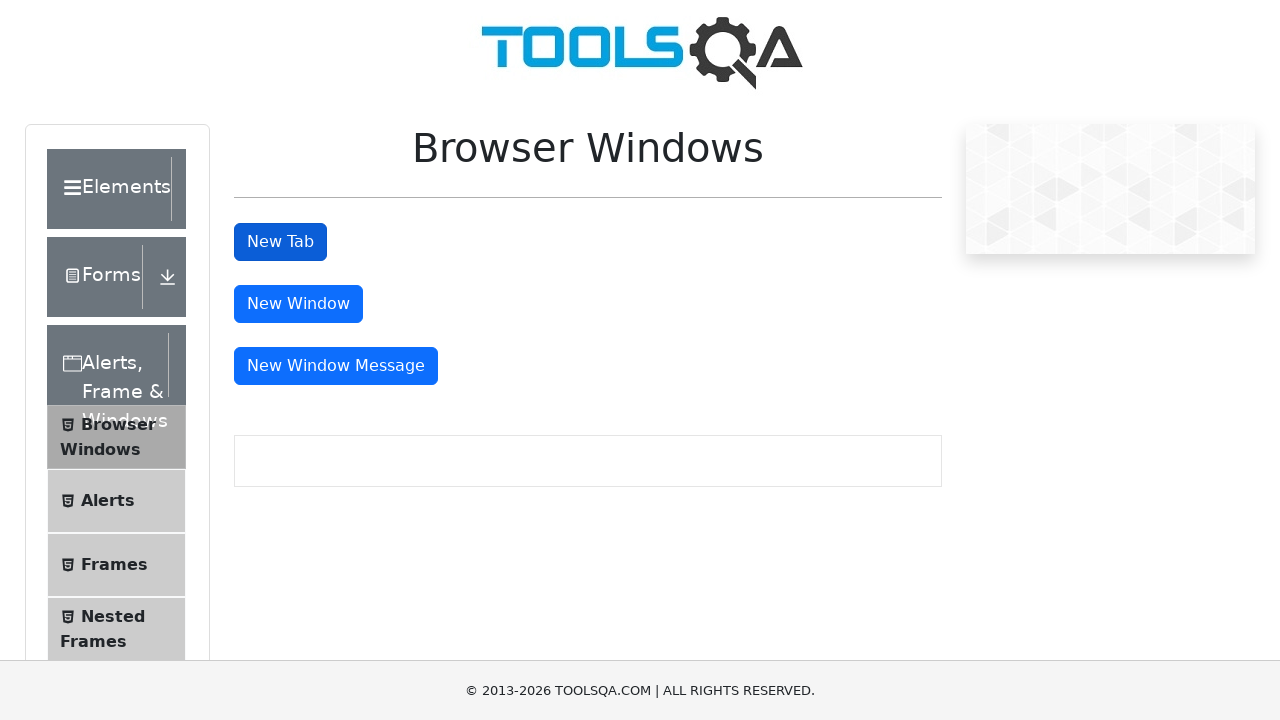